Navigates to the OrangeHRM demo site and verifies the page loads successfully

Starting URL: https://opensource-demo.orangehrmlive.com/

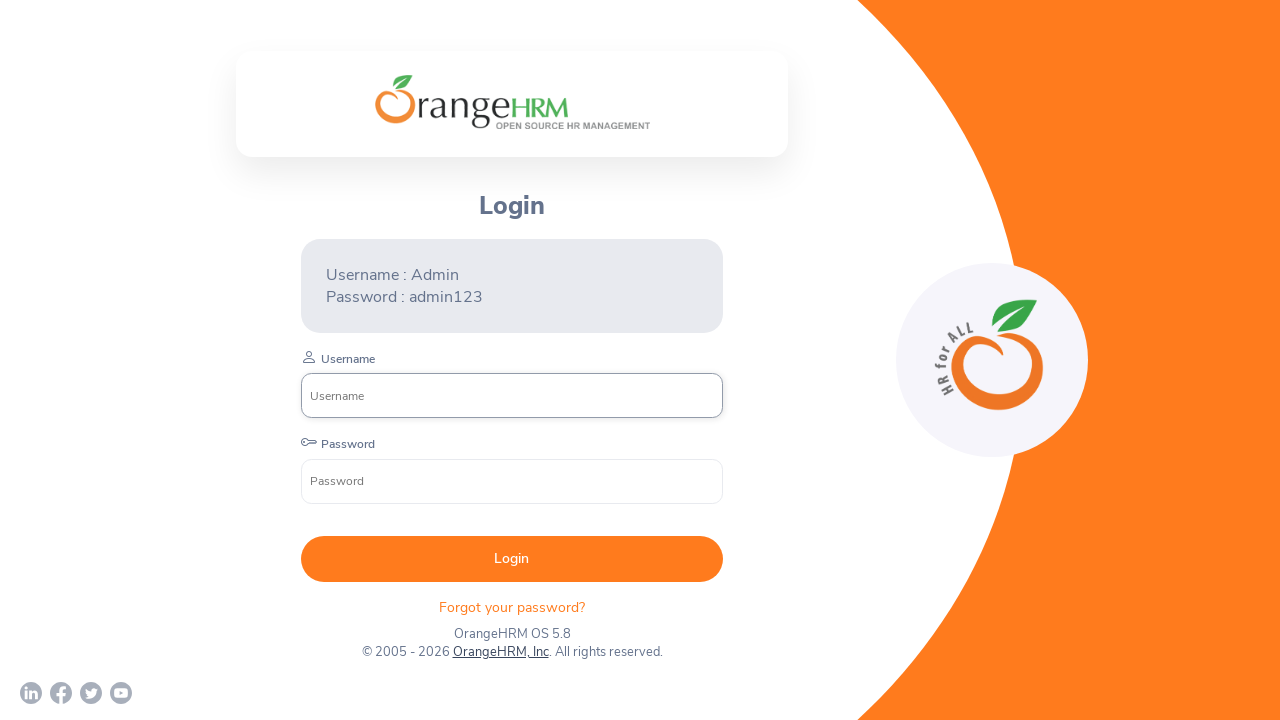

Page DOM content loaded
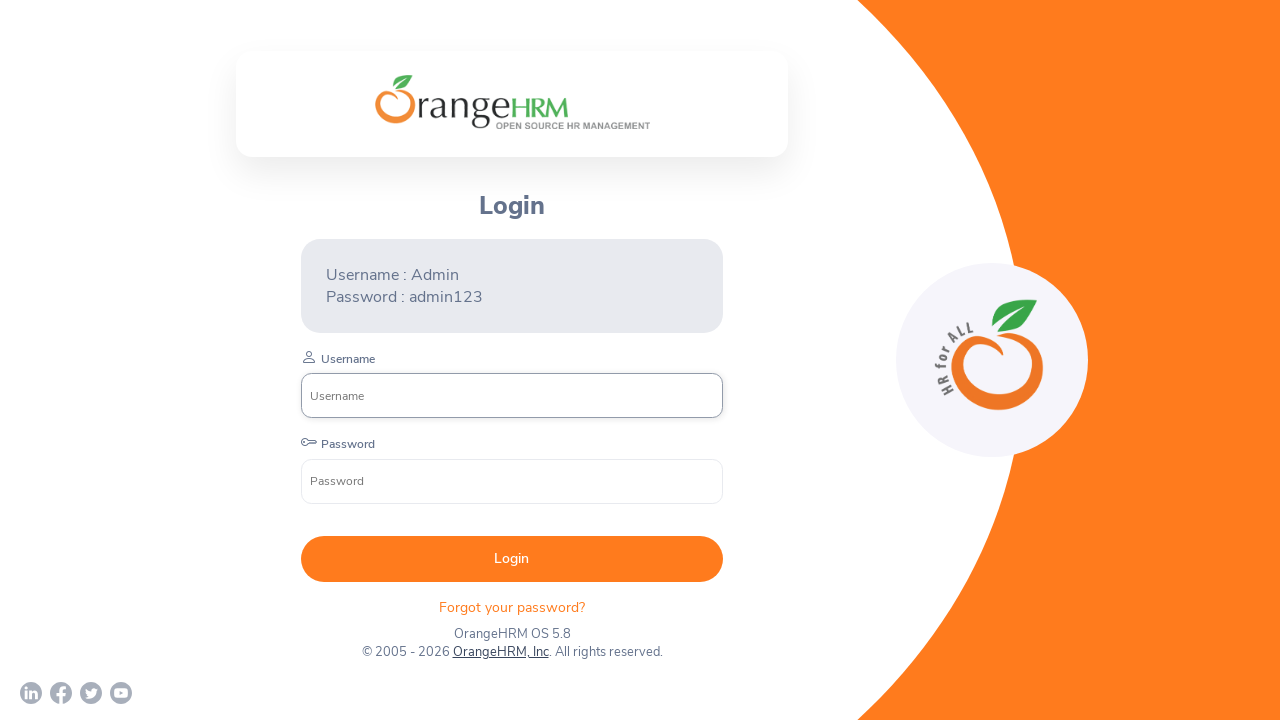

Login form elements are visible on the page
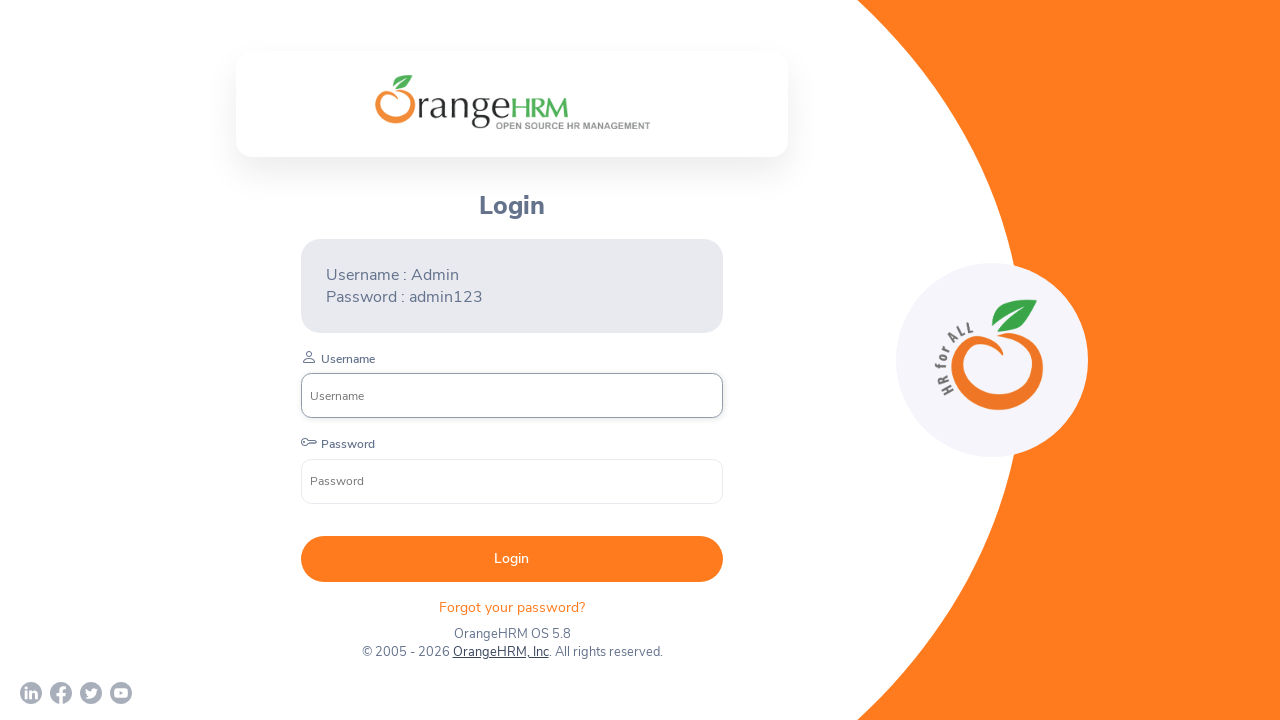

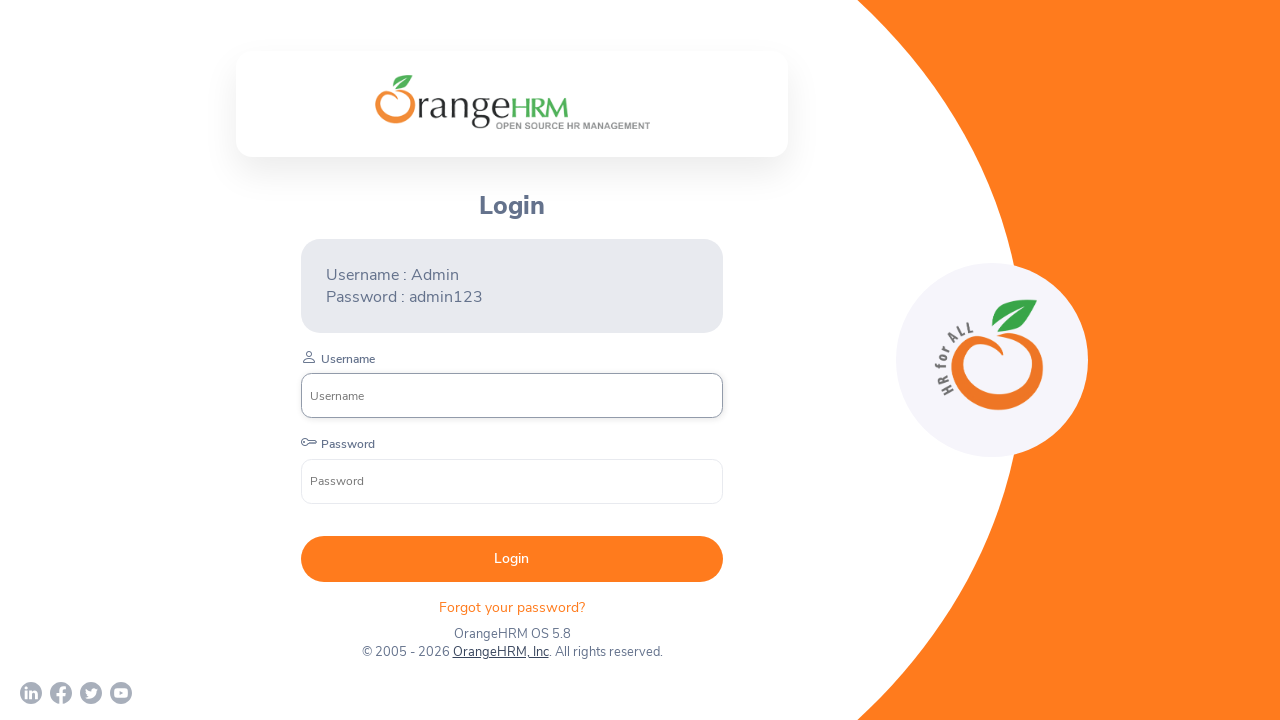